Tests checking and unchecking the mark all as complete toggle to clear completion state

Starting URL: https://demo.playwright.dev/todomvc

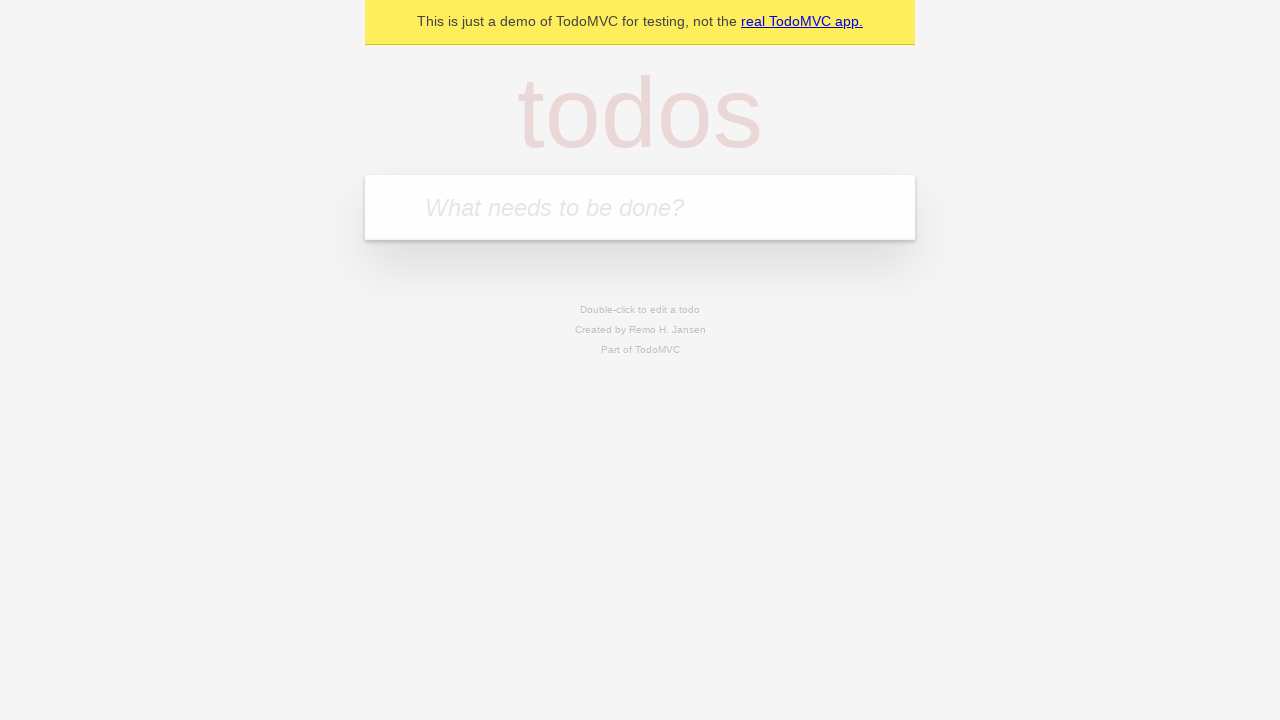

Filled todo input with 'buy some cheese' on internal:attr=[placeholder="What needs to be done?"i]
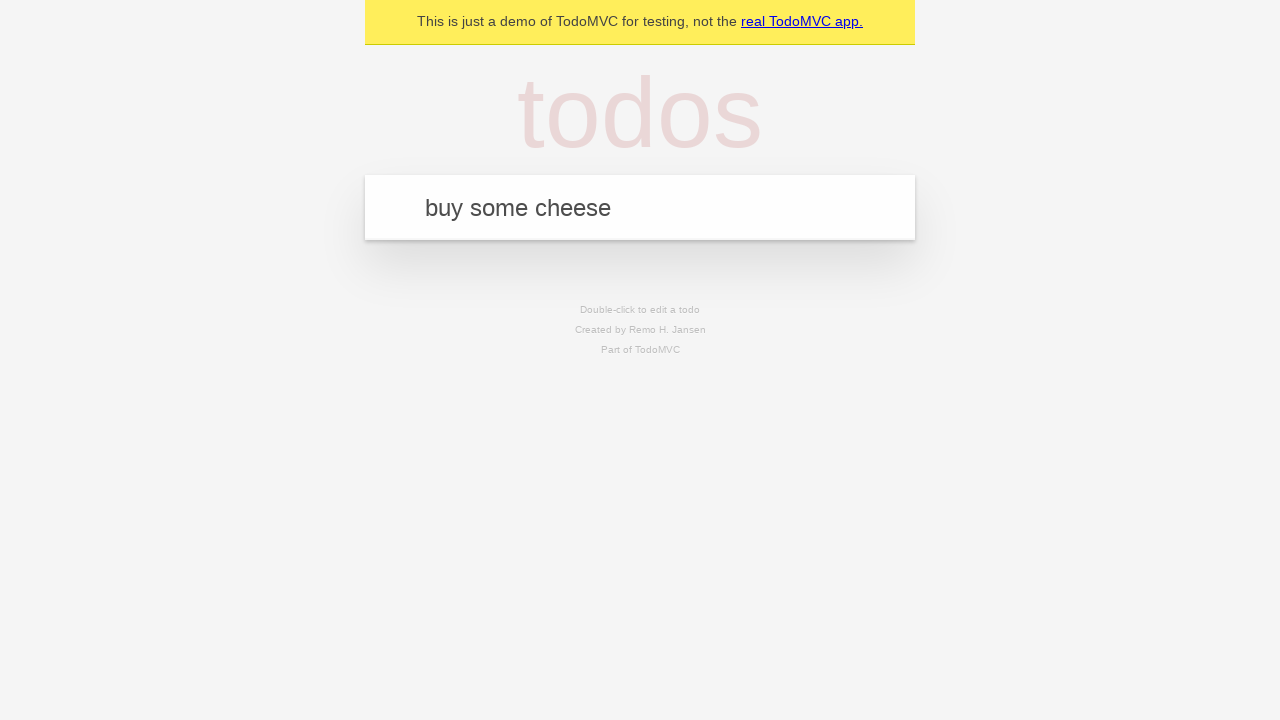

Pressed Enter to add first todo on internal:attr=[placeholder="What needs to be done?"i]
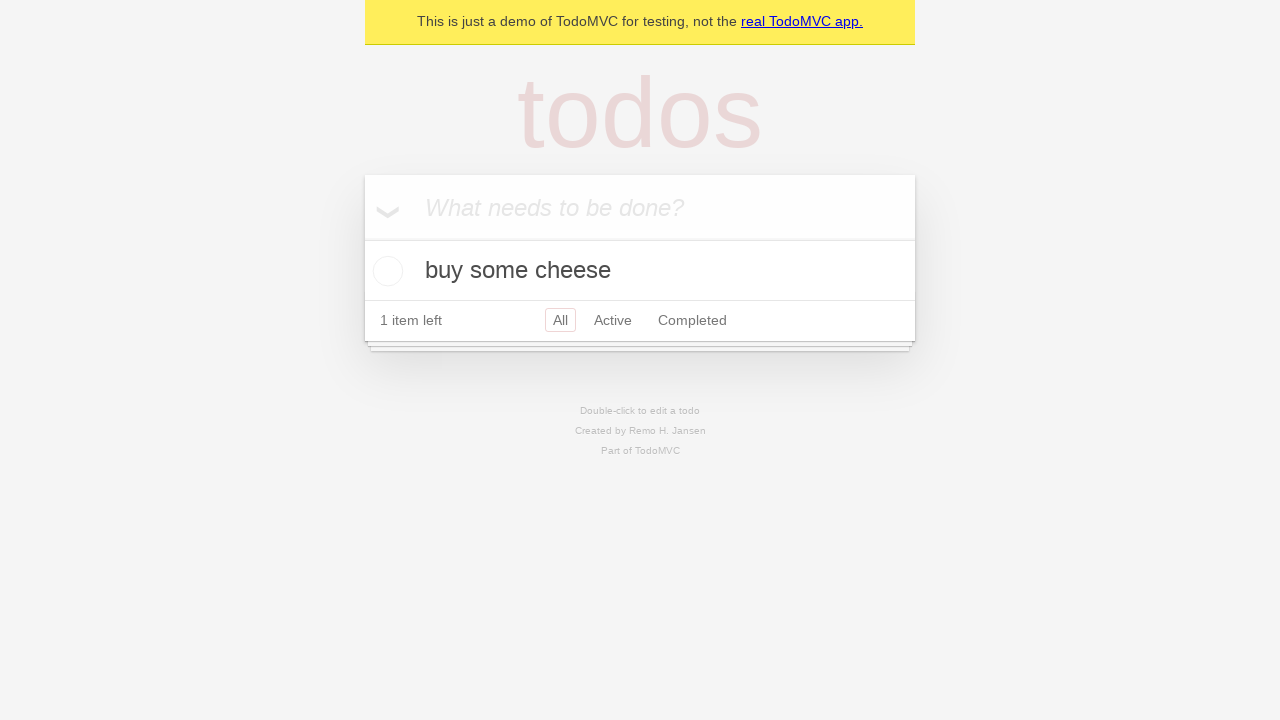

Filled todo input with 'feed the cat' on internal:attr=[placeholder="What needs to be done?"i]
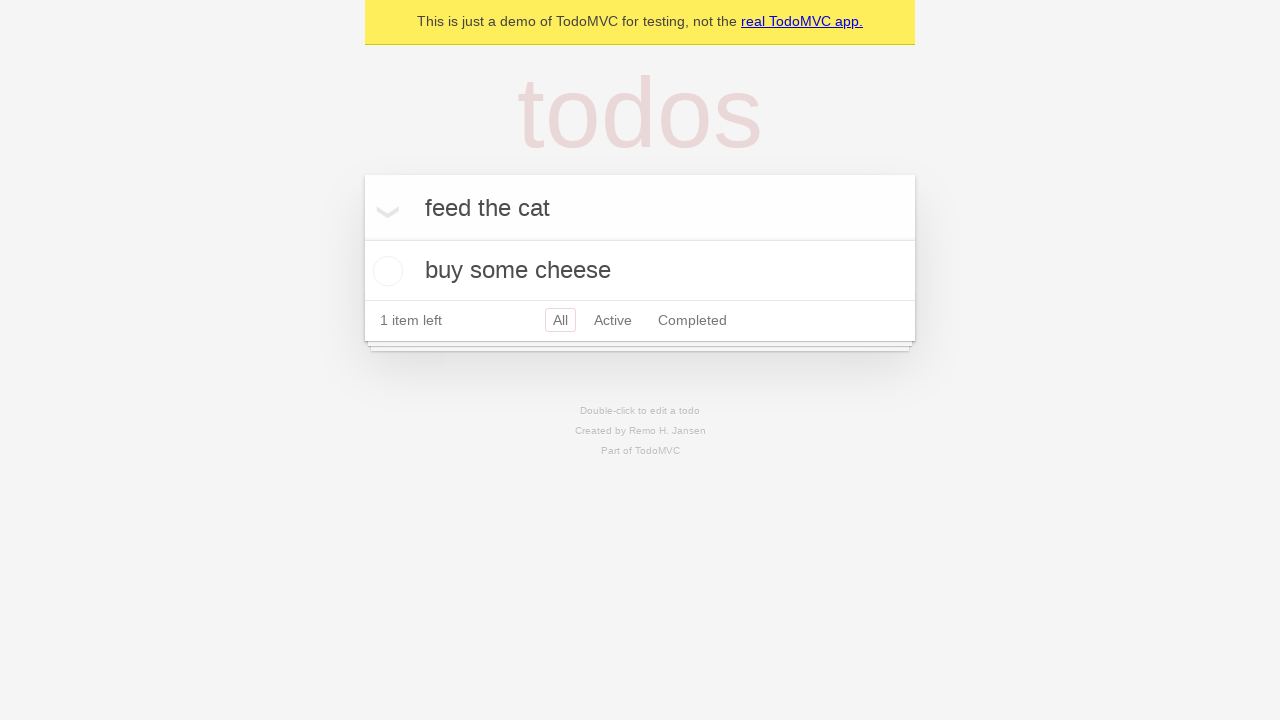

Pressed Enter to add second todo on internal:attr=[placeholder="What needs to be done?"i]
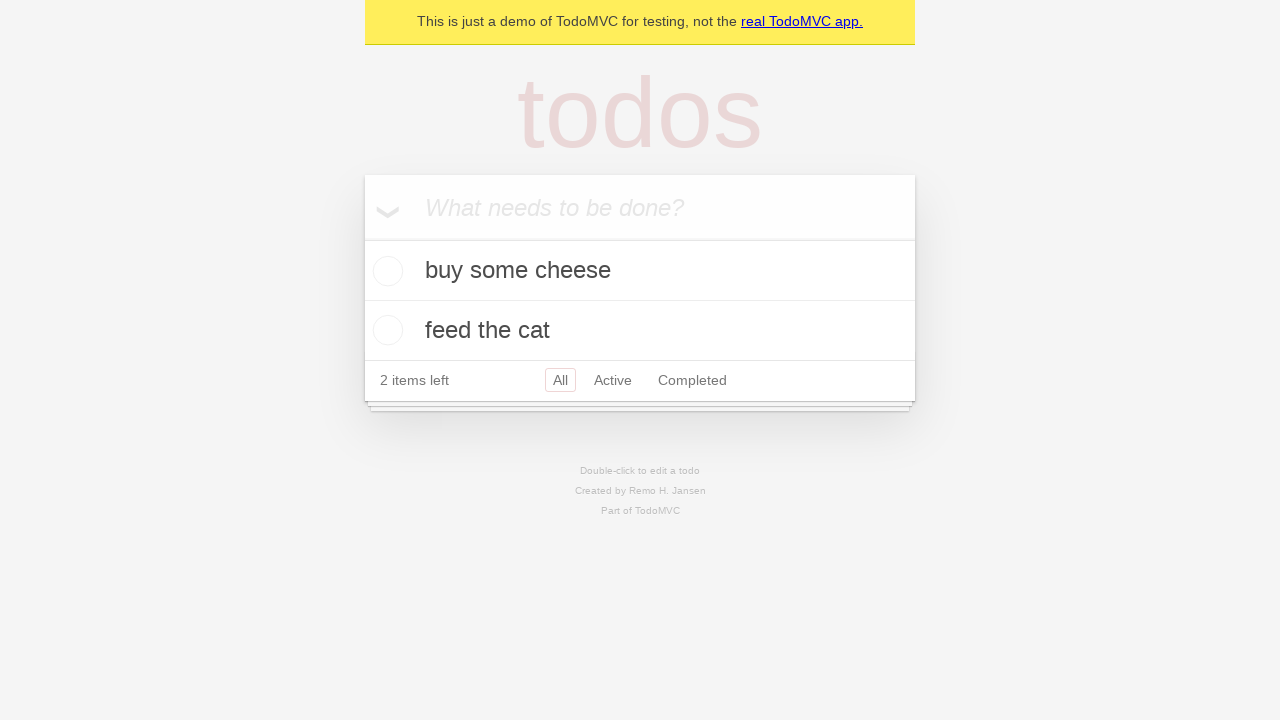

Filled todo input with 'book a doctors appointment' on internal:attr=[placeholder="What needs to be done?"i]
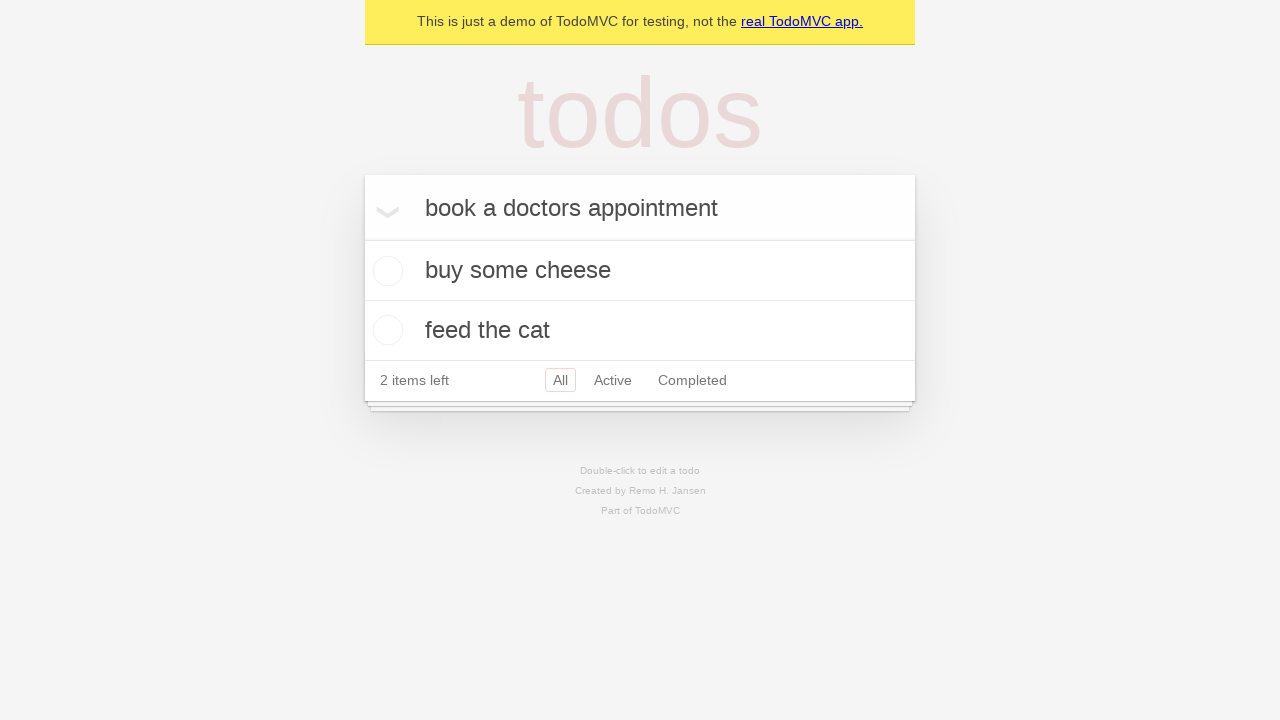

Pressed Enter to add third todo on internal:attr=[placeholder="What needs to be done?"i]
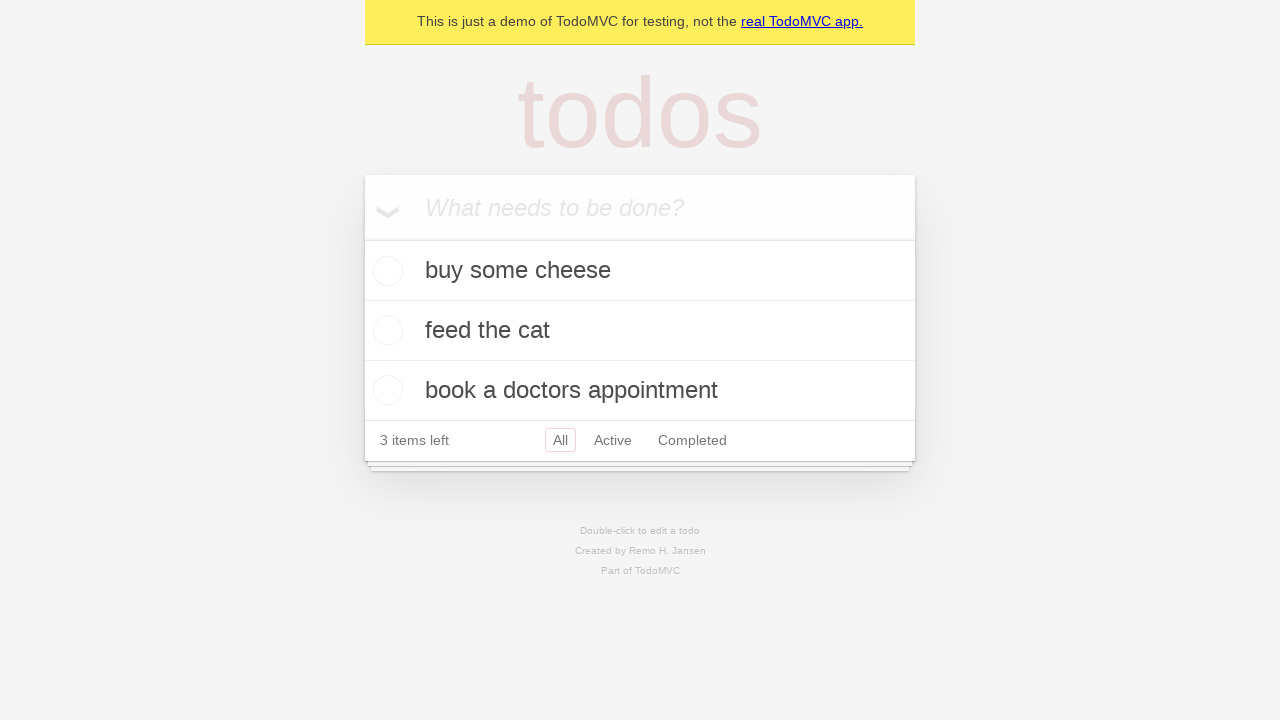

Clicked 'Mark all as complete' toggle to check all todos at (362, 238) on internal:label="Mark all as complete"i
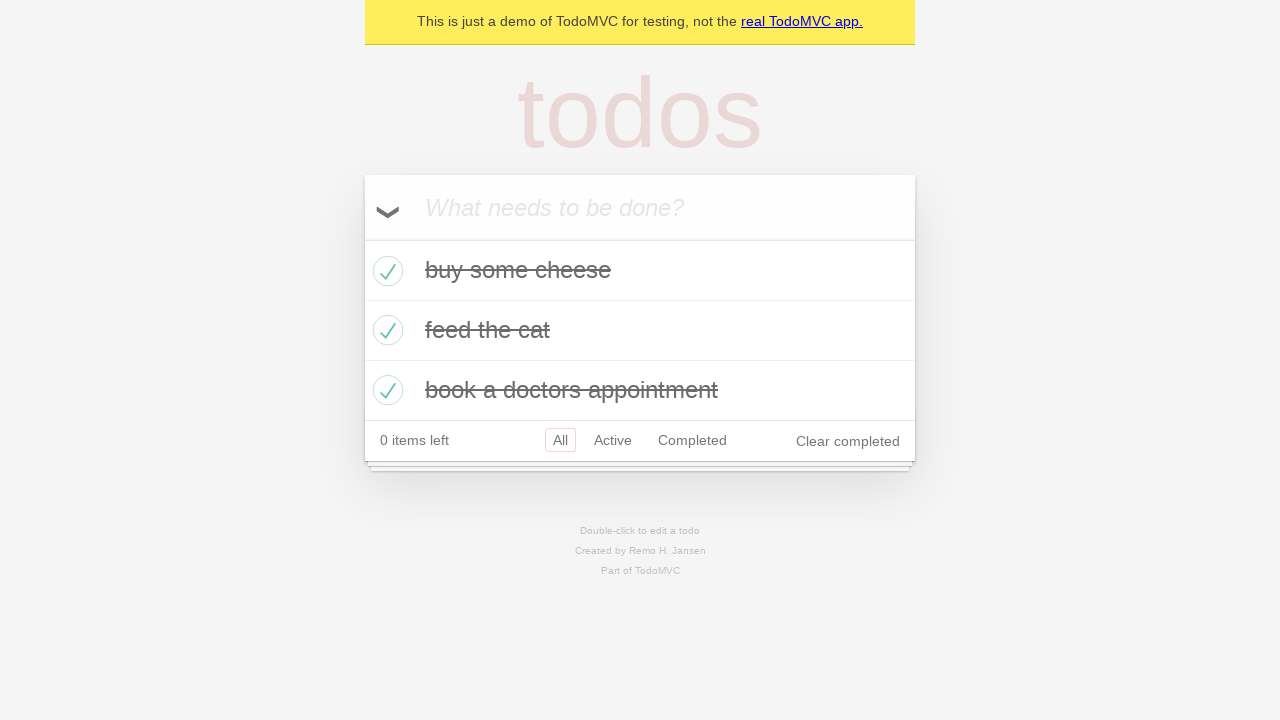

Clicked 'Mark all as complete' toggle to uncheck all todos at (362, 238) on internal:label="Mark all as complete"i
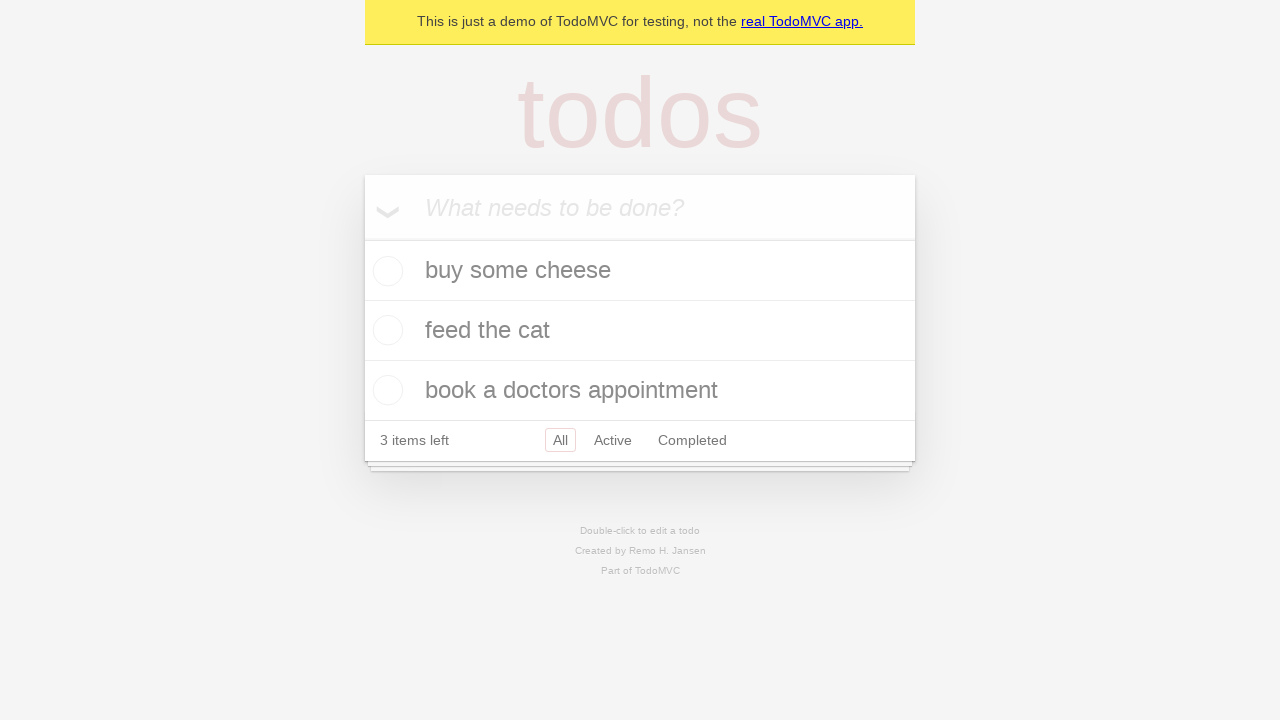

Waited for todo items to be in uncompleted state
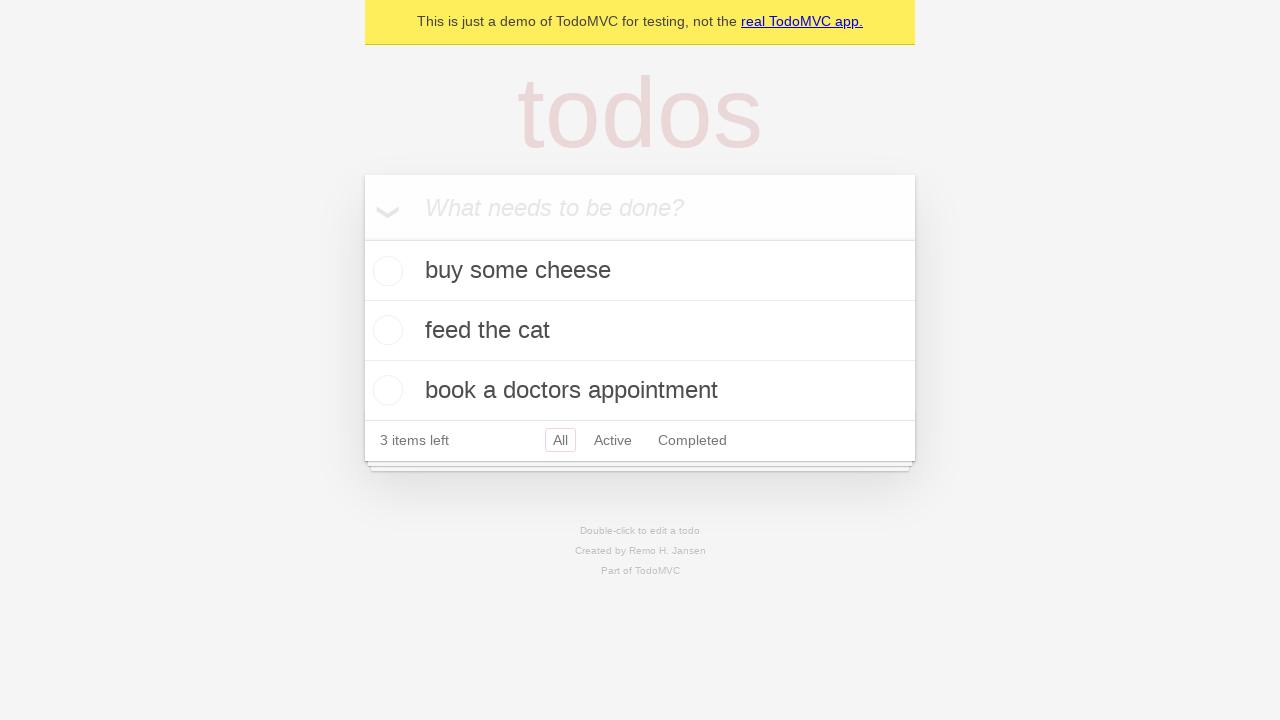

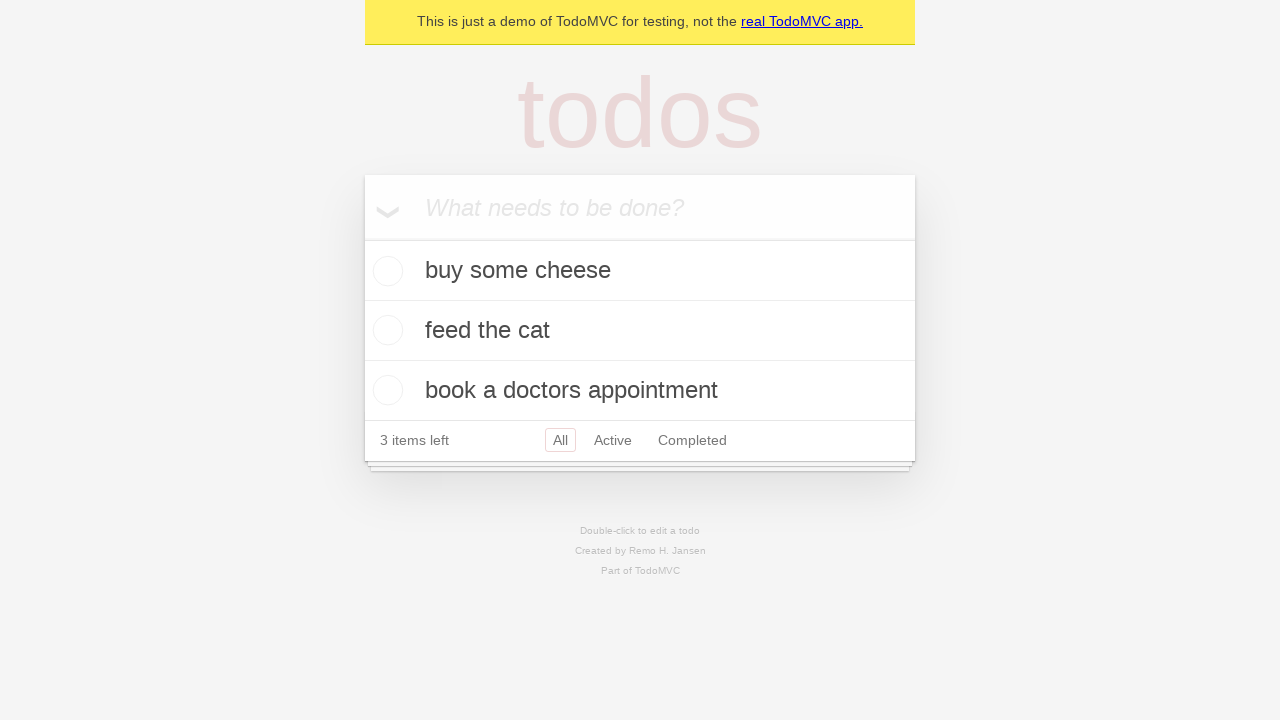